Tests file upload functionality on a registration form by locating the file input element and attempting to upload a file.

Starting URL: https://demo.automationtesting.in/Register.html

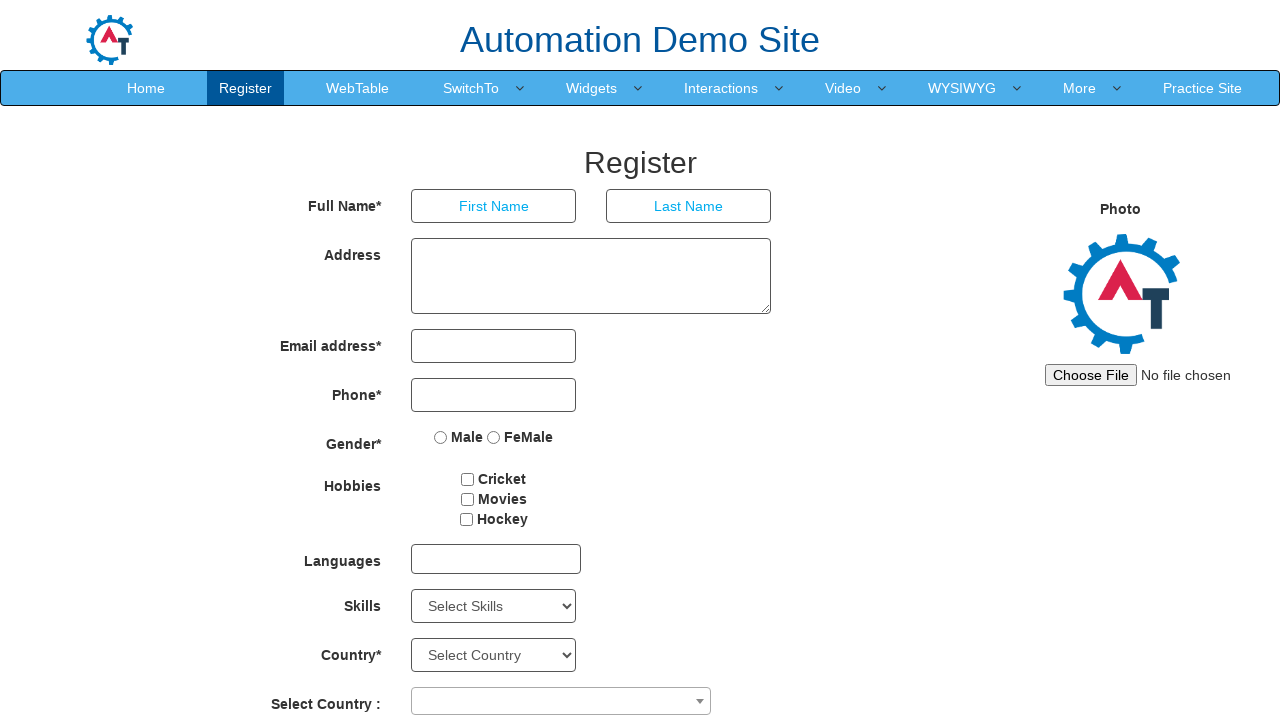

File input element loaded and ready
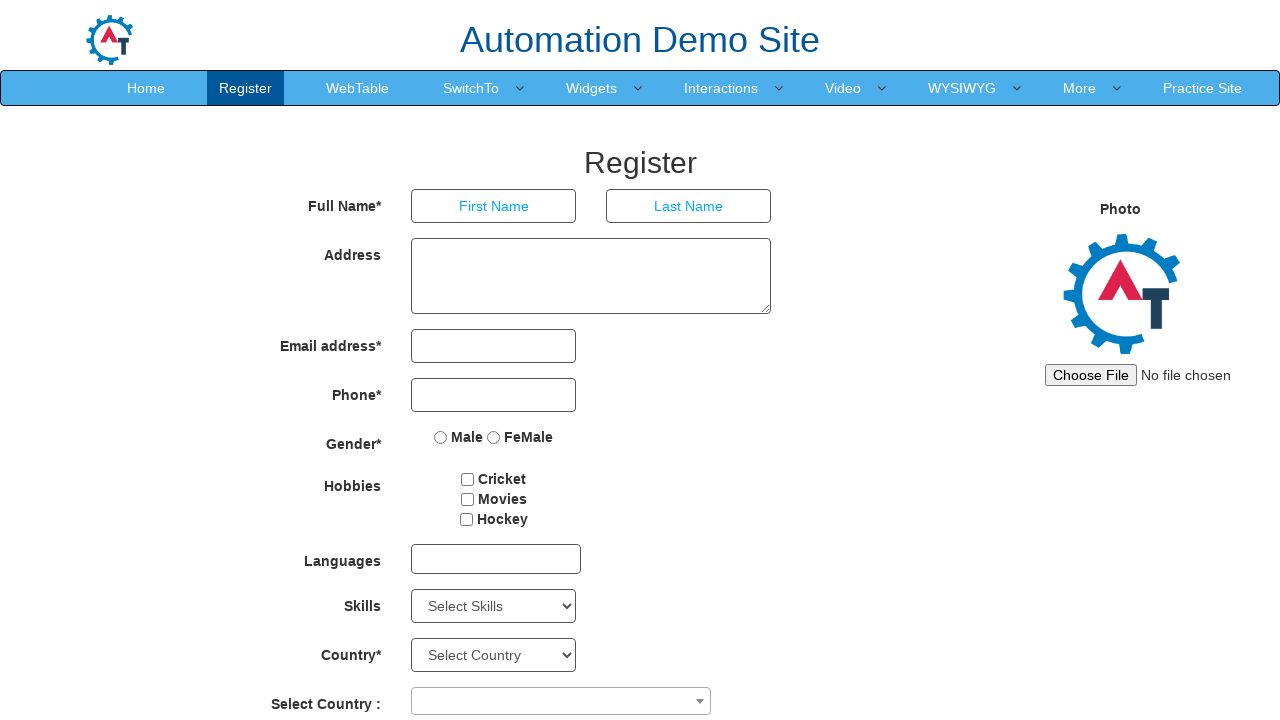

Created temporary test file for upload
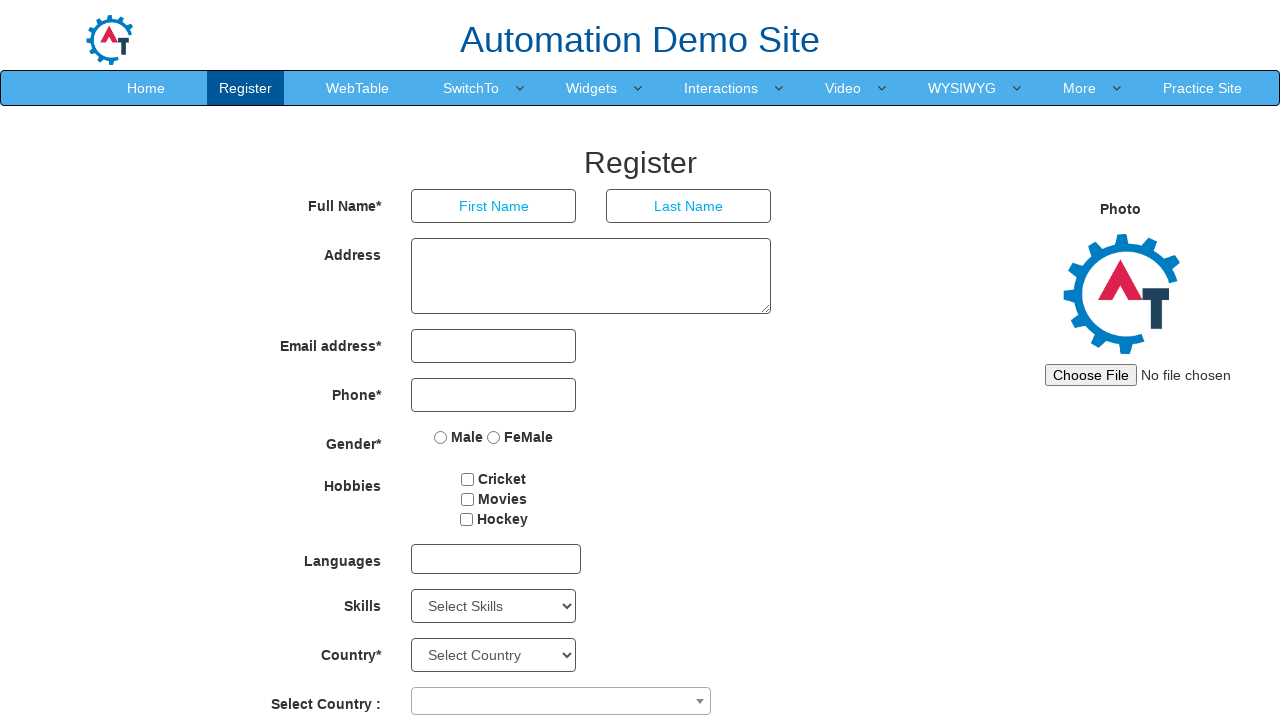

File uploaded to registration form via file input element
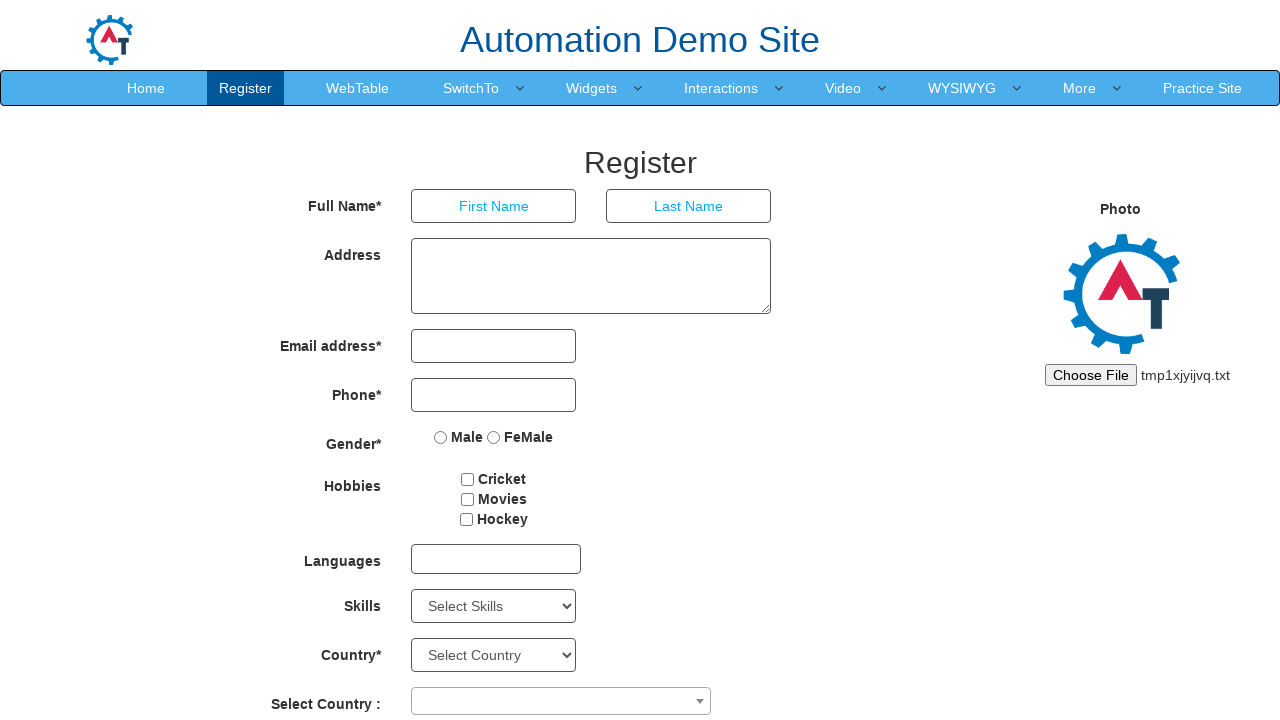

Cleaned up temporary test file
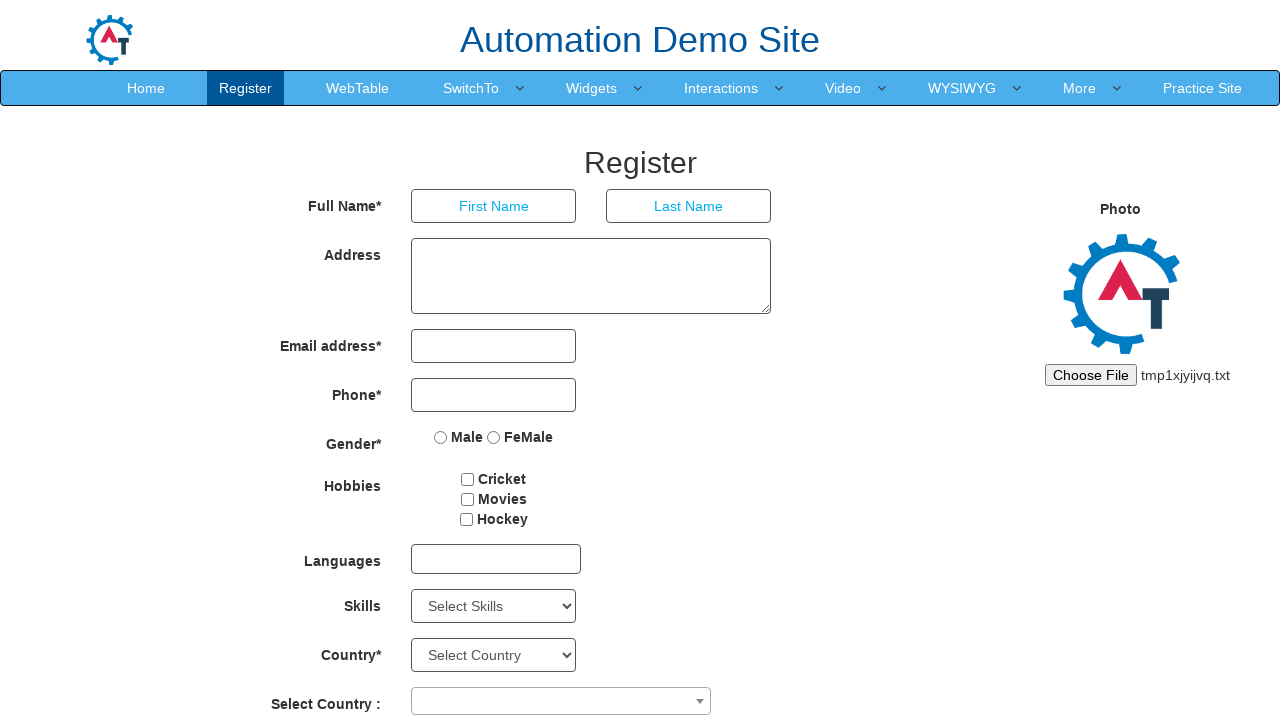

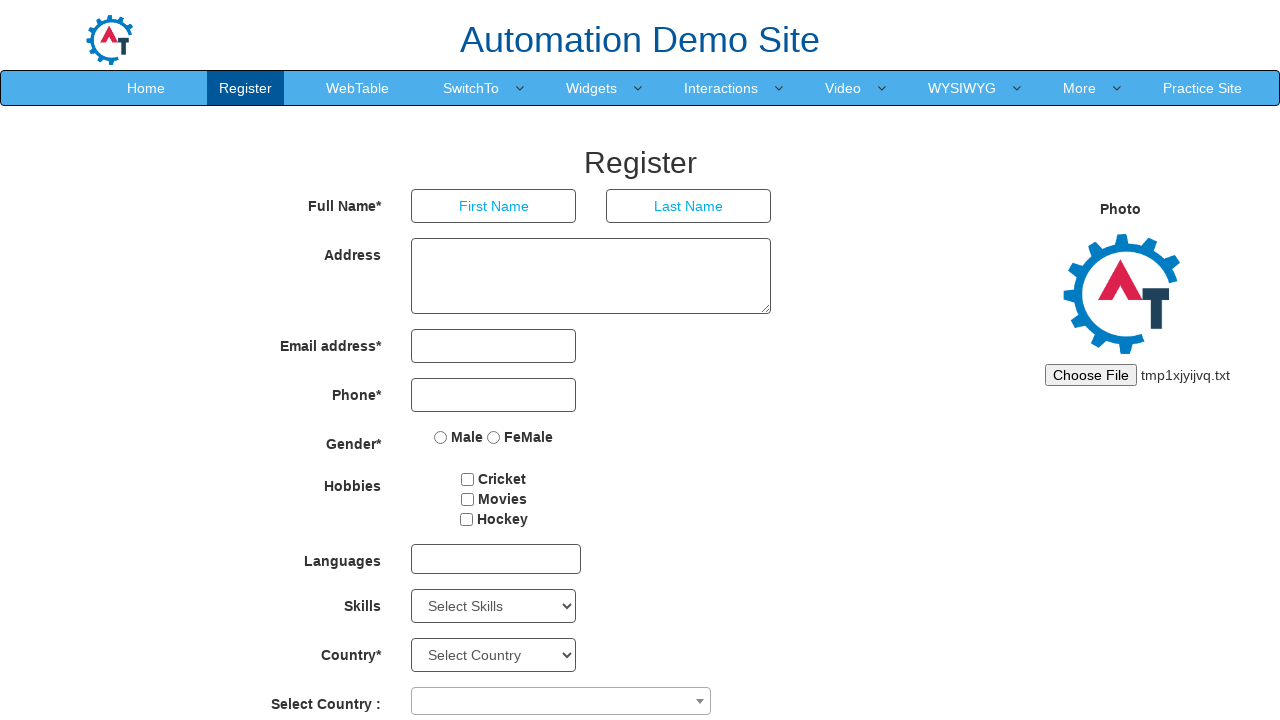